Tests login form validation by submitting a username without a password and verifying the appropriate error message is displayed

Starting URL: https://www.saucedemo.com/

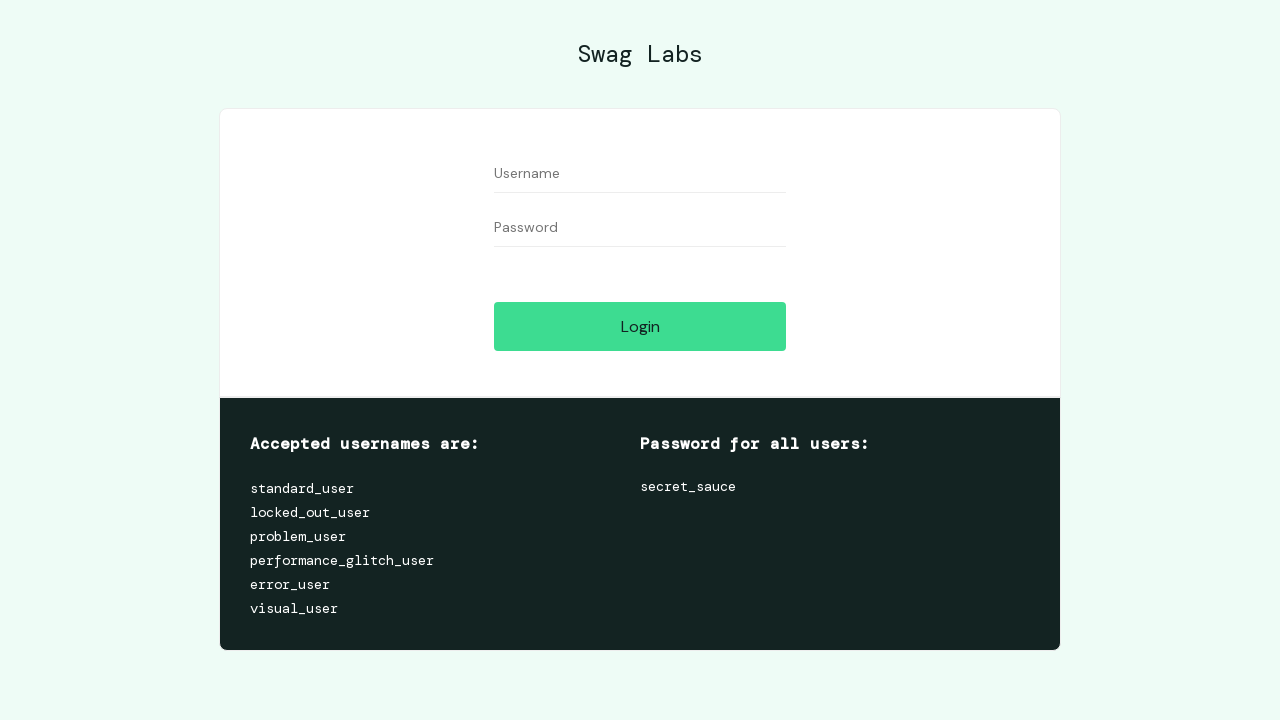

Navigated to Sauce Demo login page
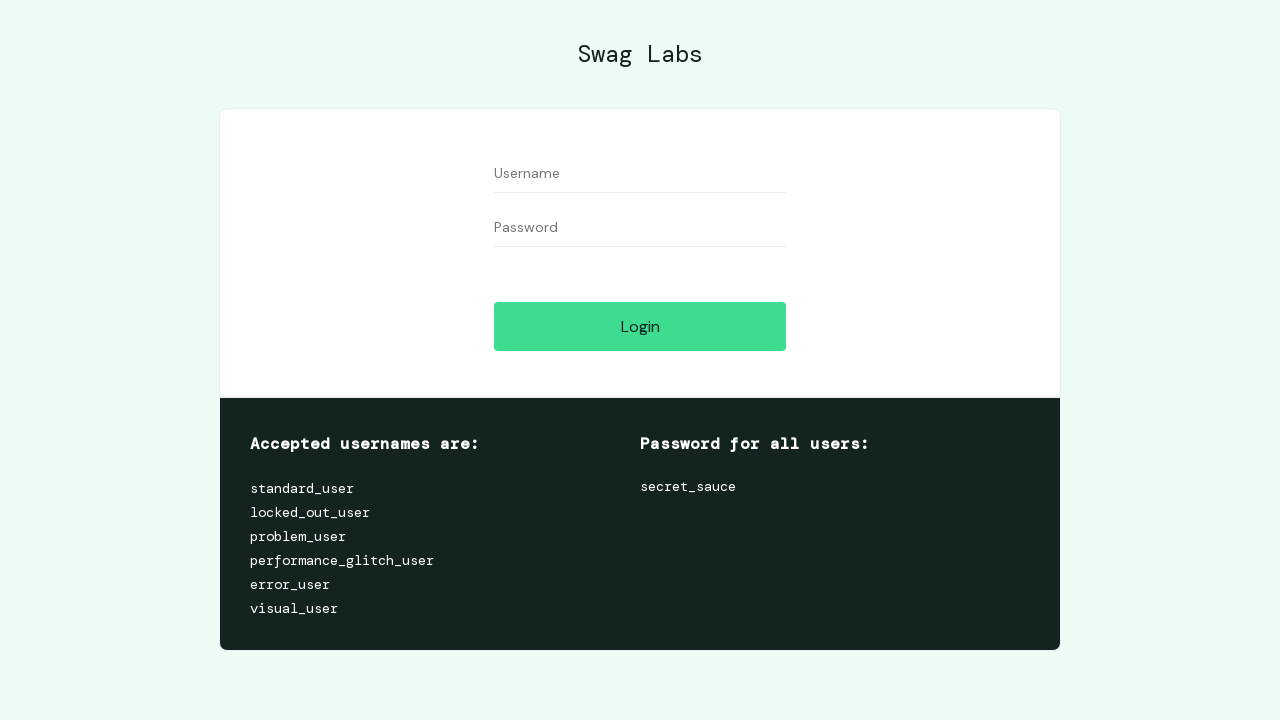

Filled username field with 'Teste' on #user-name
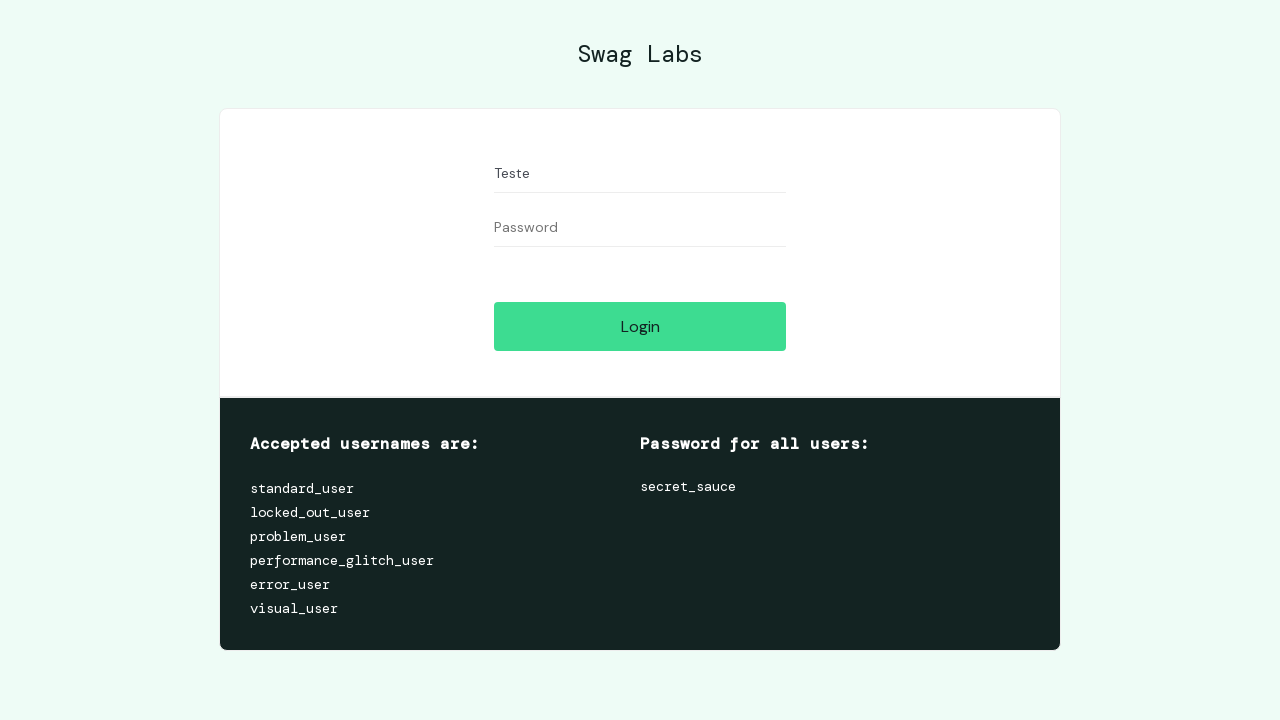

Clicked login button to submit form at (640, 326) on #login-button
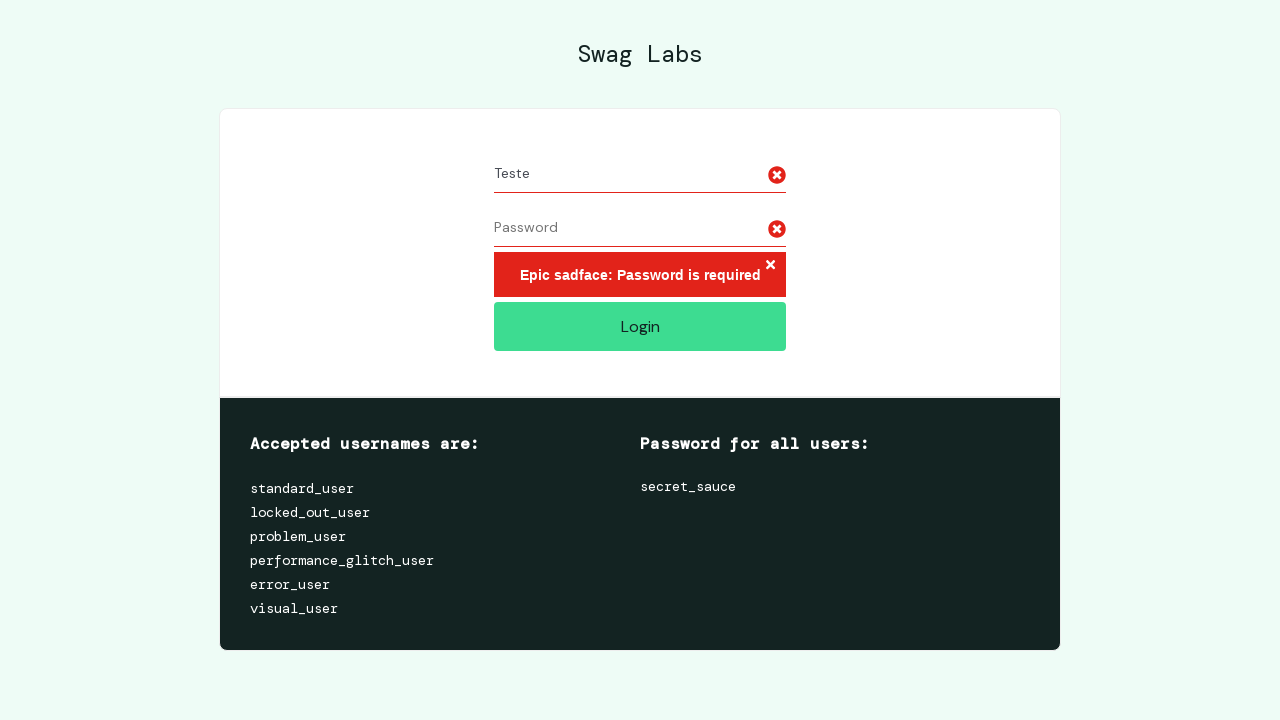

Error message container appeared
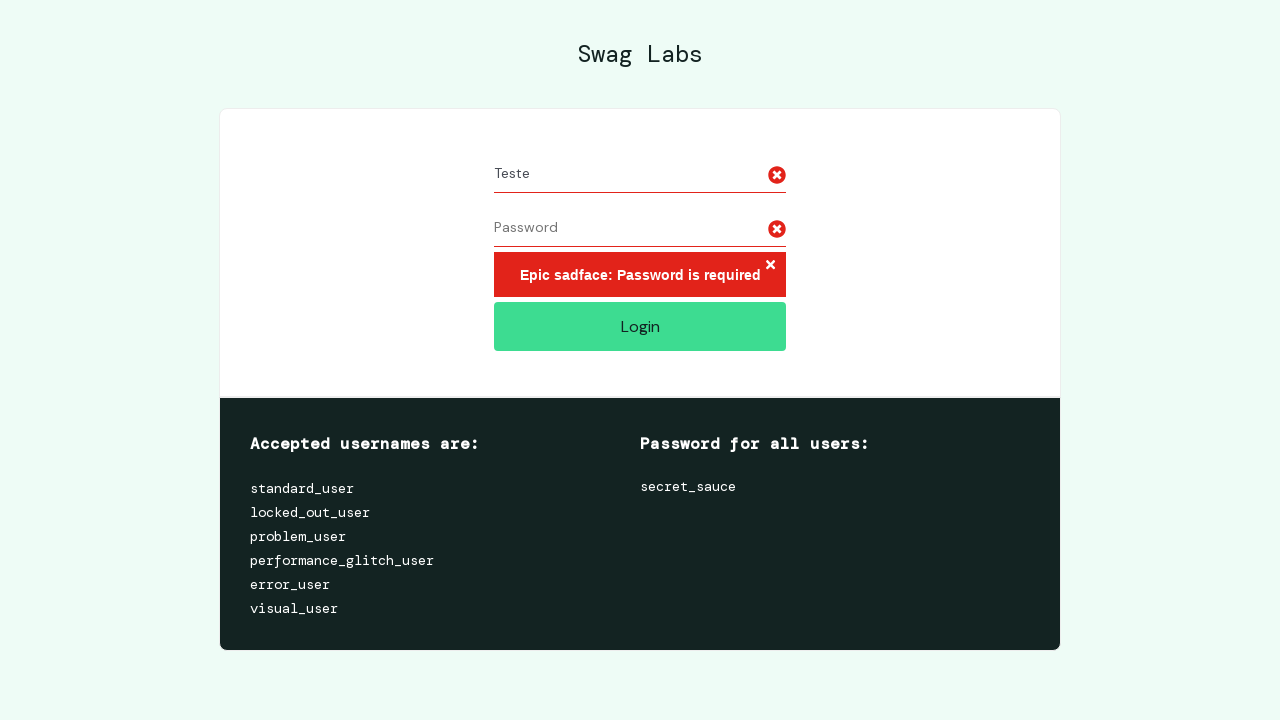

Retrieved error message text
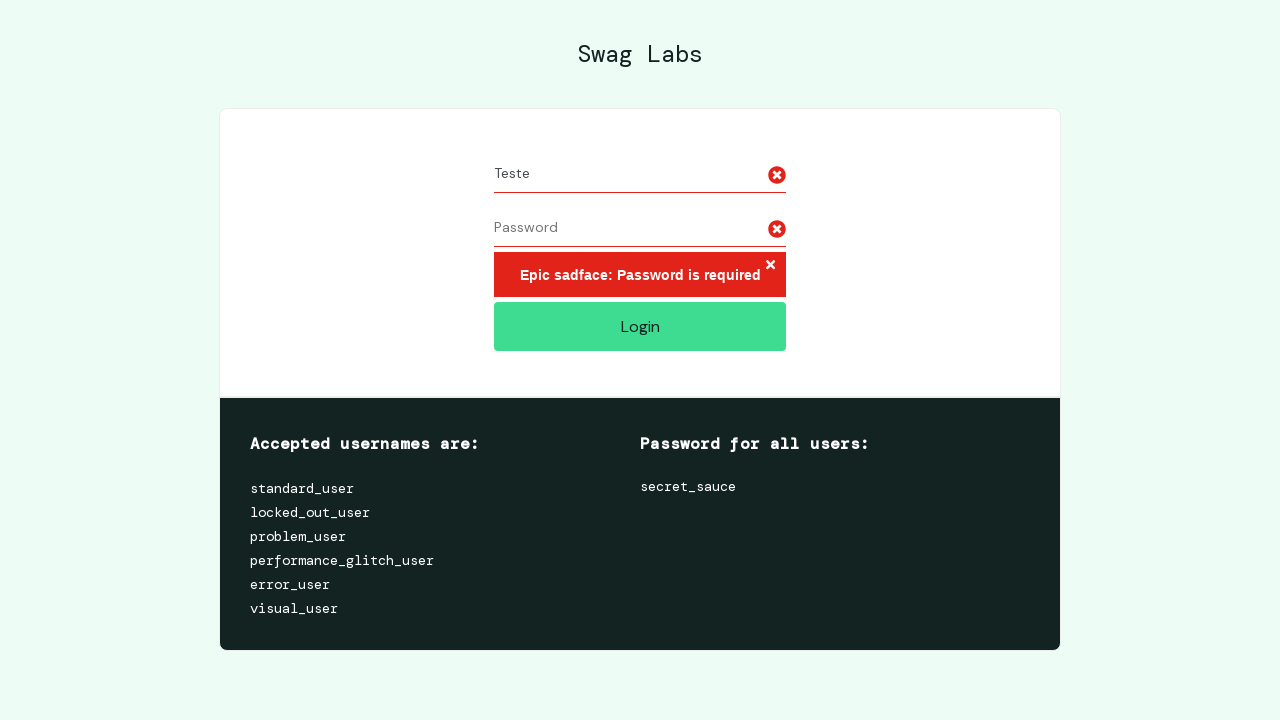

Verified error message matches expected text: 'Epic sadface: Password is required'
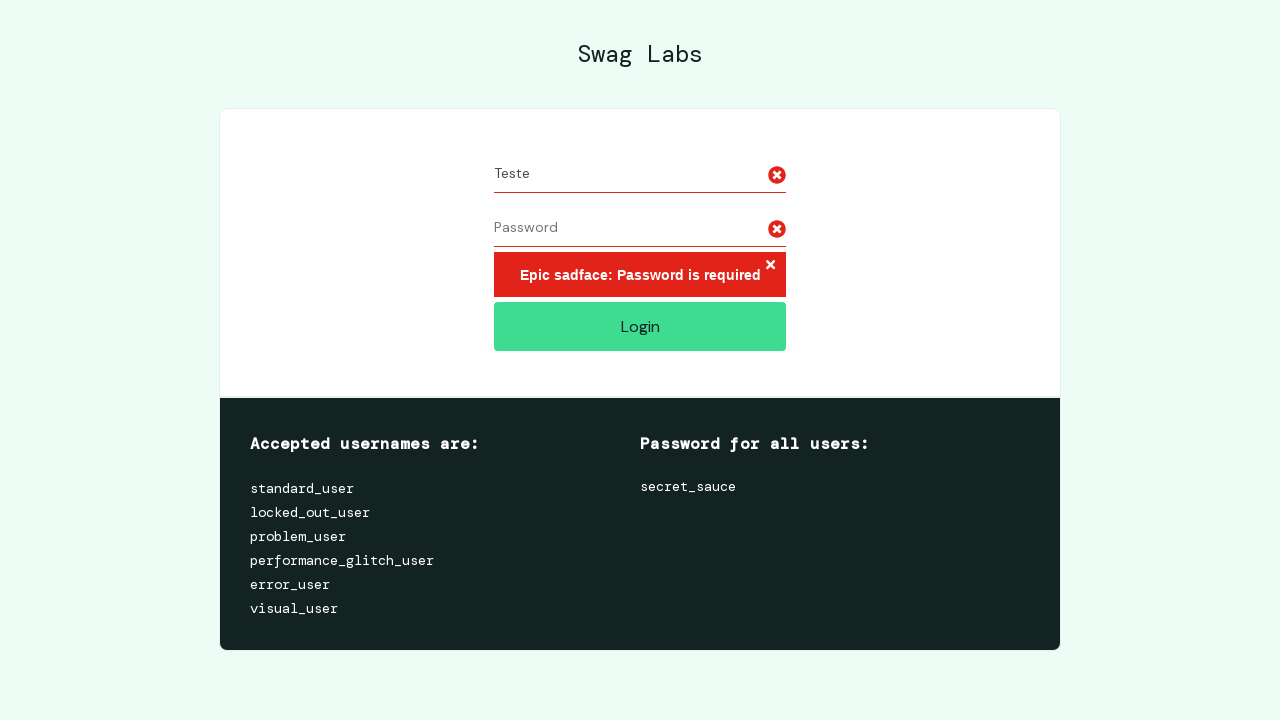

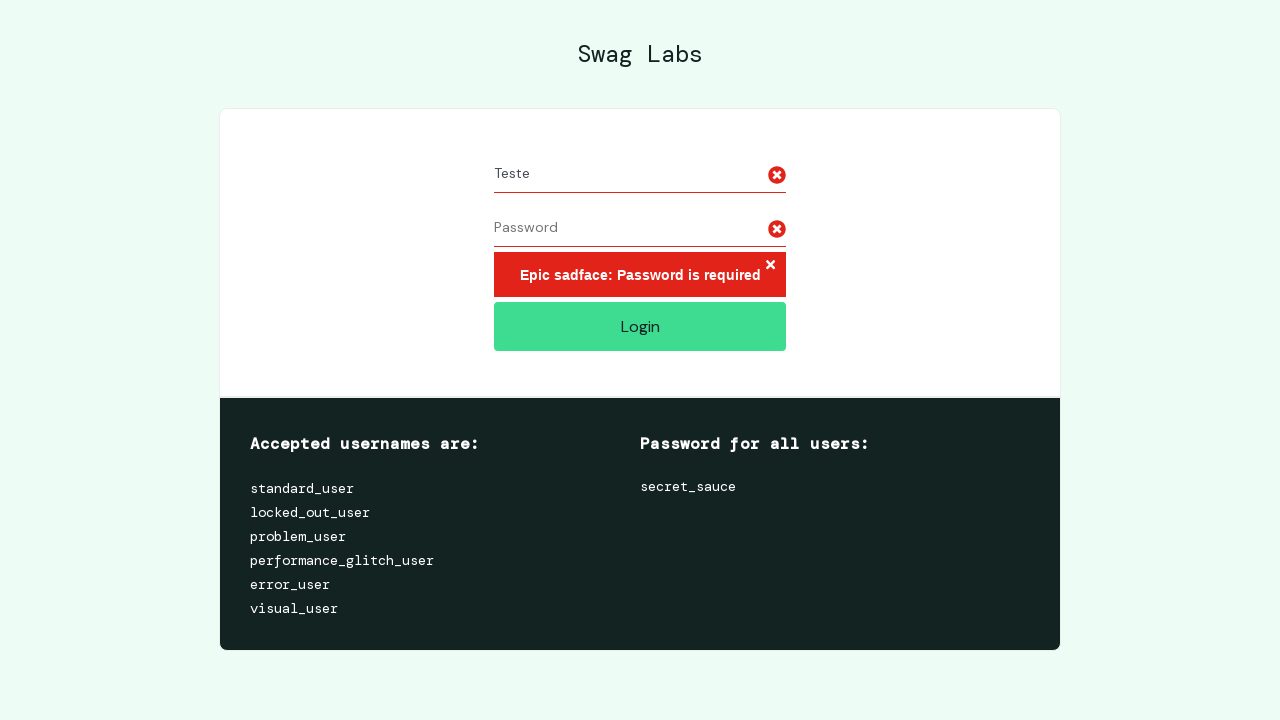